Tests gene search and download functionality for APOE gene in matrix format by selecting search type, entering gene name, selecting organism and matrix format, then initiating download

Starting URL: https://orcs.thebiogrid.org/

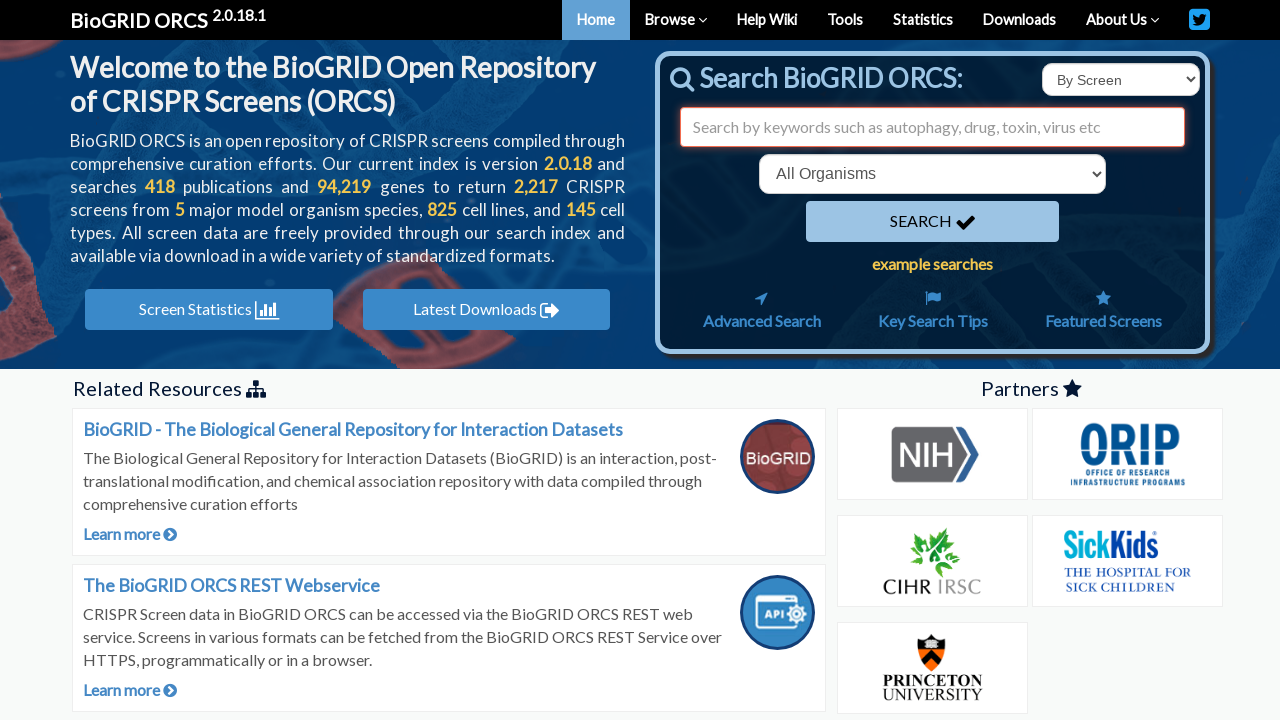

Clicked search type dropdown at (1121, 80) on select#searchType
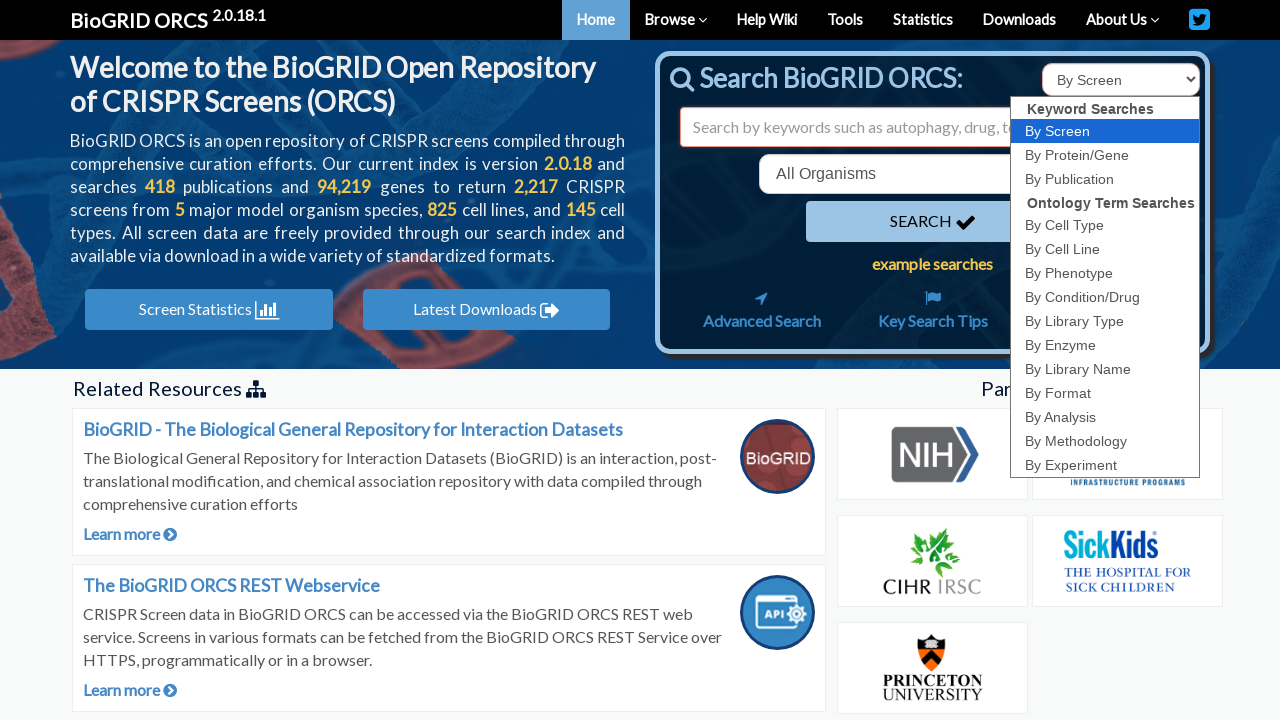

Selected 'id' search type on select#searchType
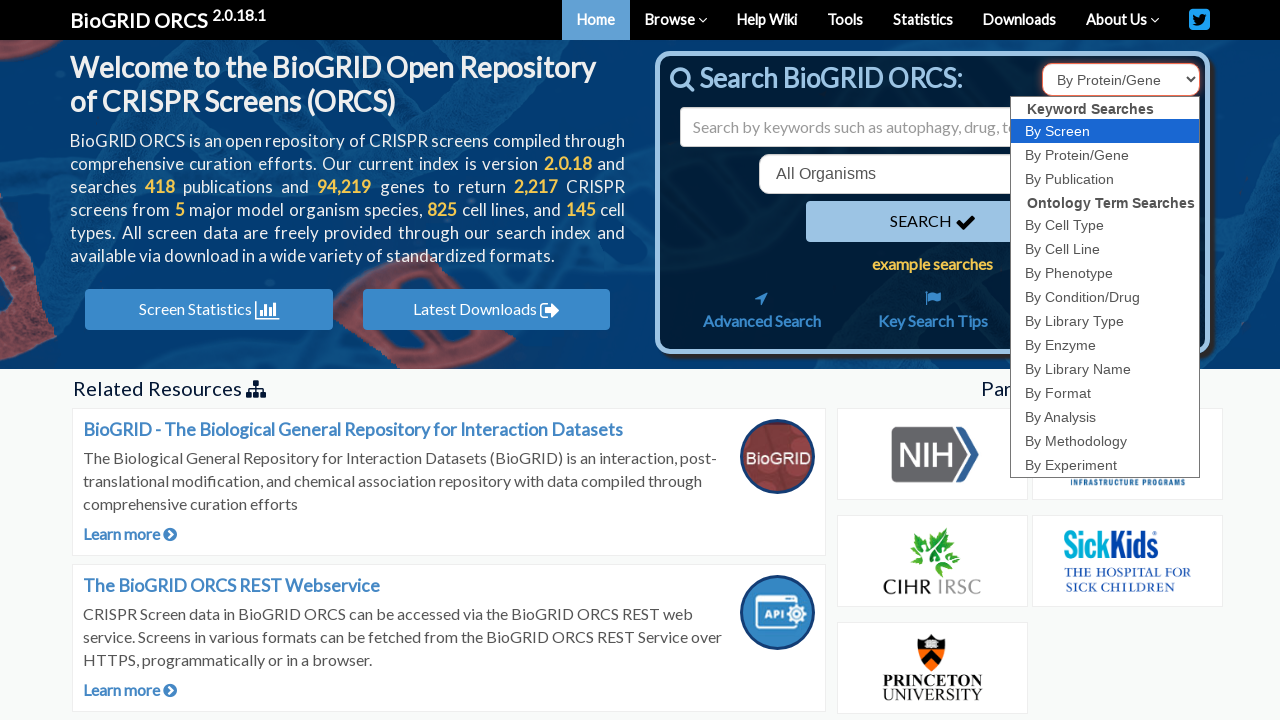

Filled search field with 'APOE' gene name on input#search
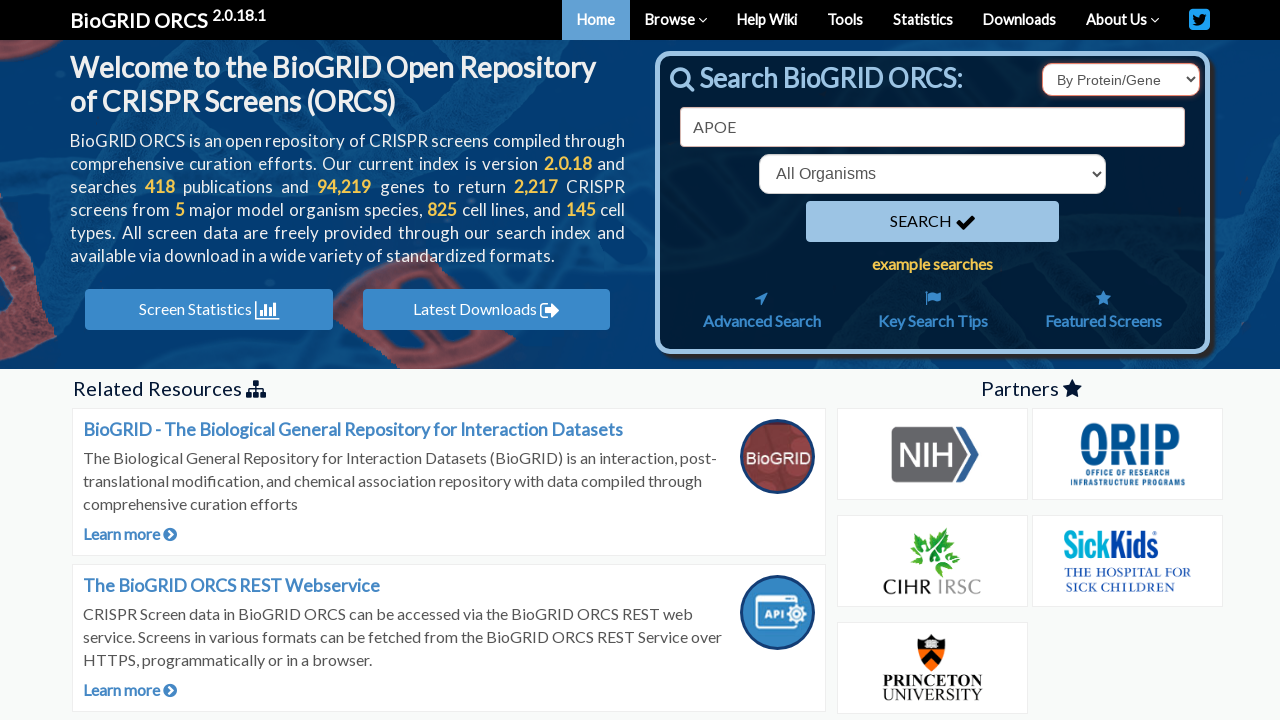

Clicked organism dropdown at (932, 174) on select[name='organism']
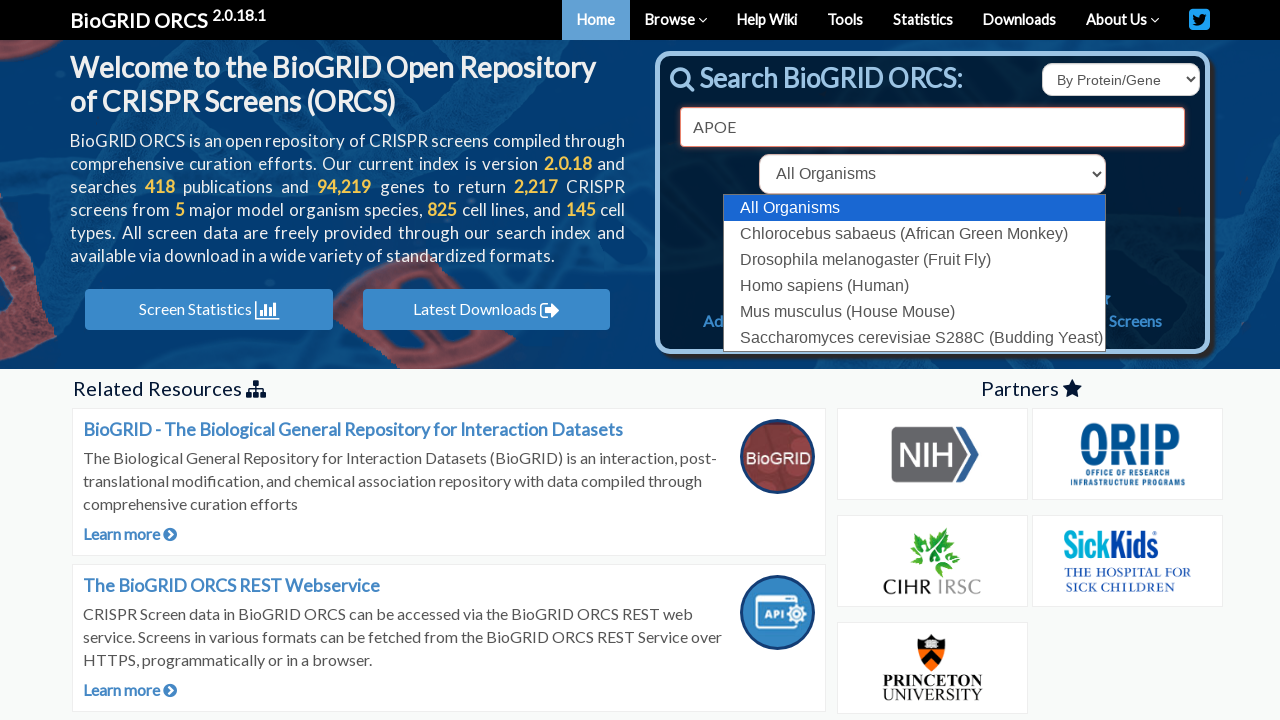

Selected human organism (9606) on select[name='organism']
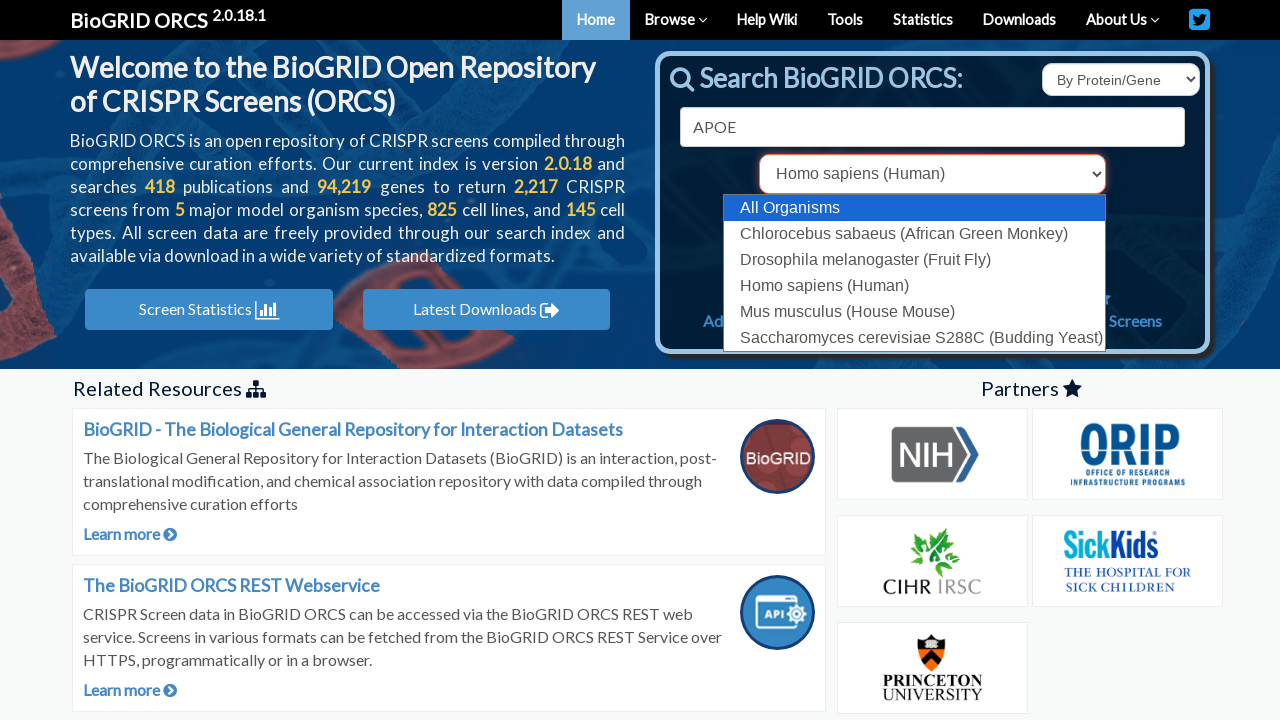

Clicked search button to find APOE gene at (932, 222) on button[type='submit']
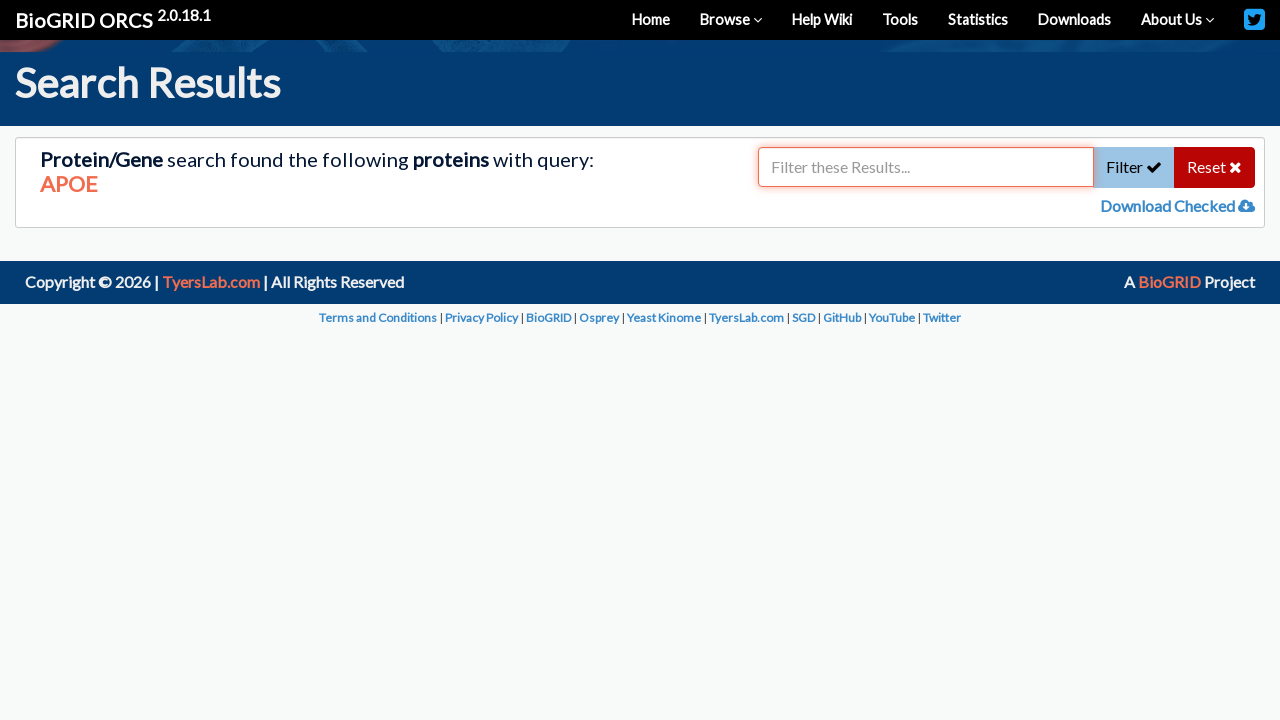

APOE gene search results loaded
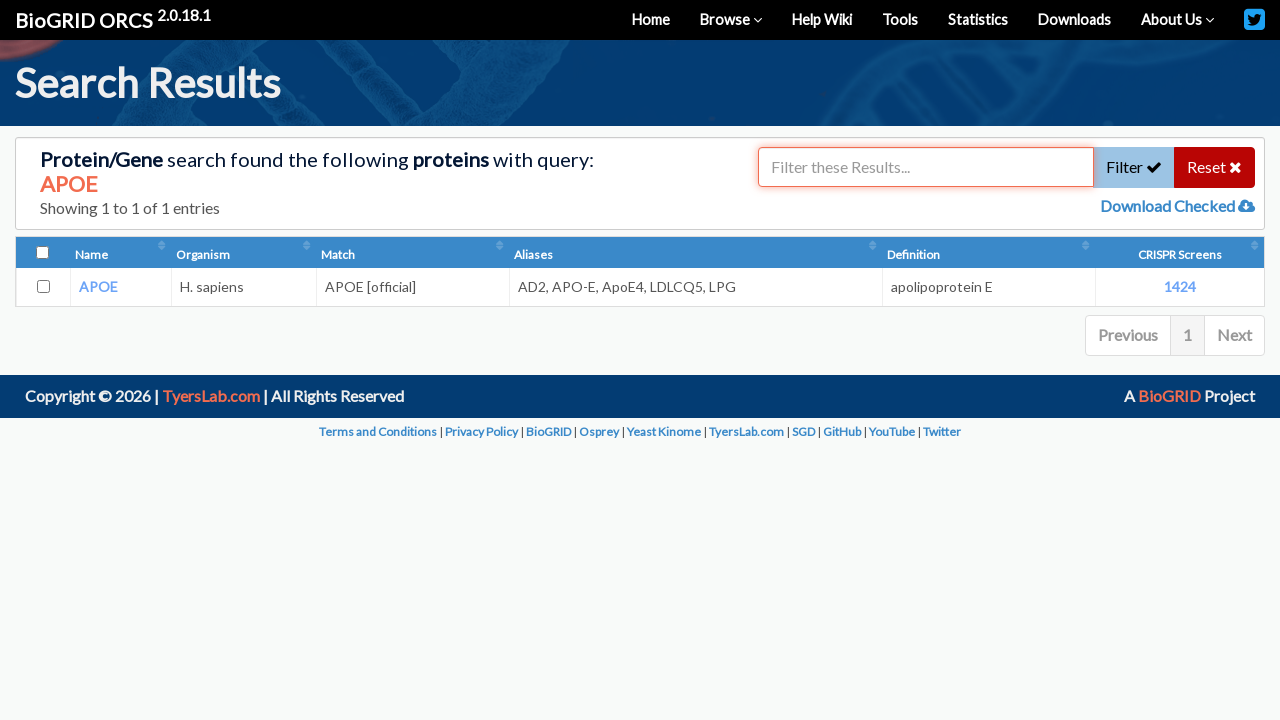

Selected APOE gene checkbox at (43, 287) on input[value='348']
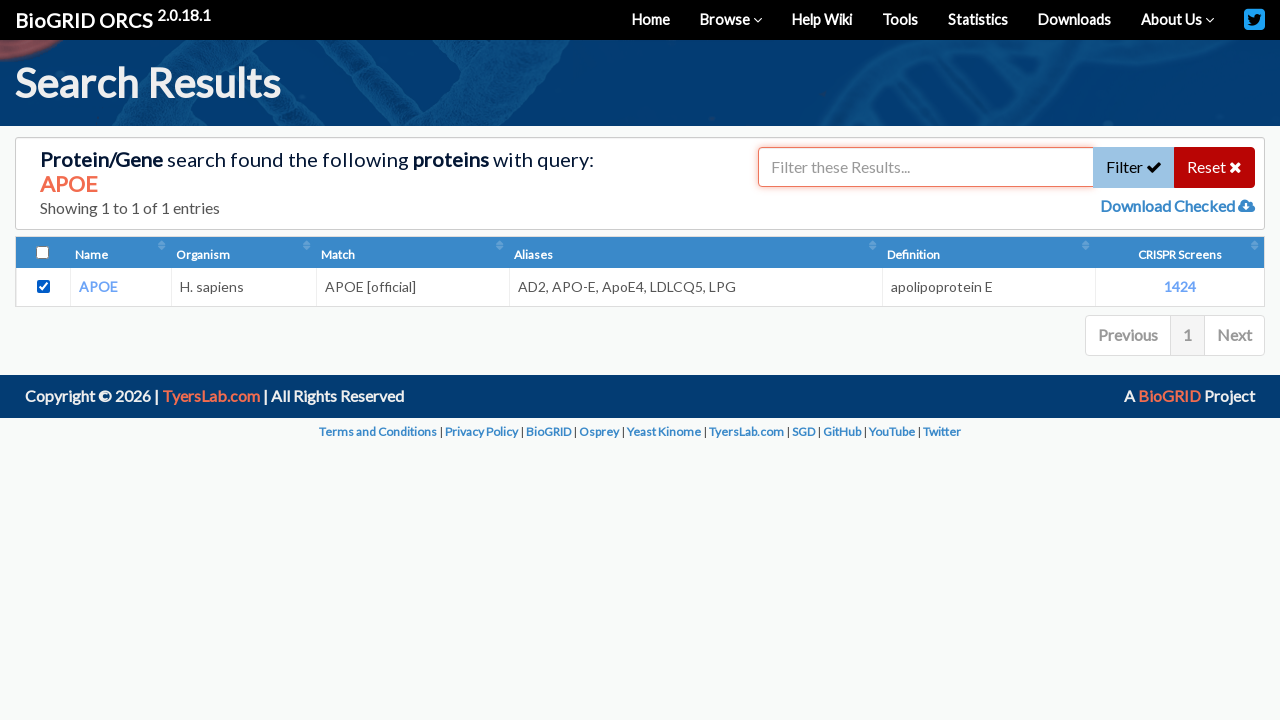

Clicked download checked genes button at (1169, 206) on a#downloadChecked
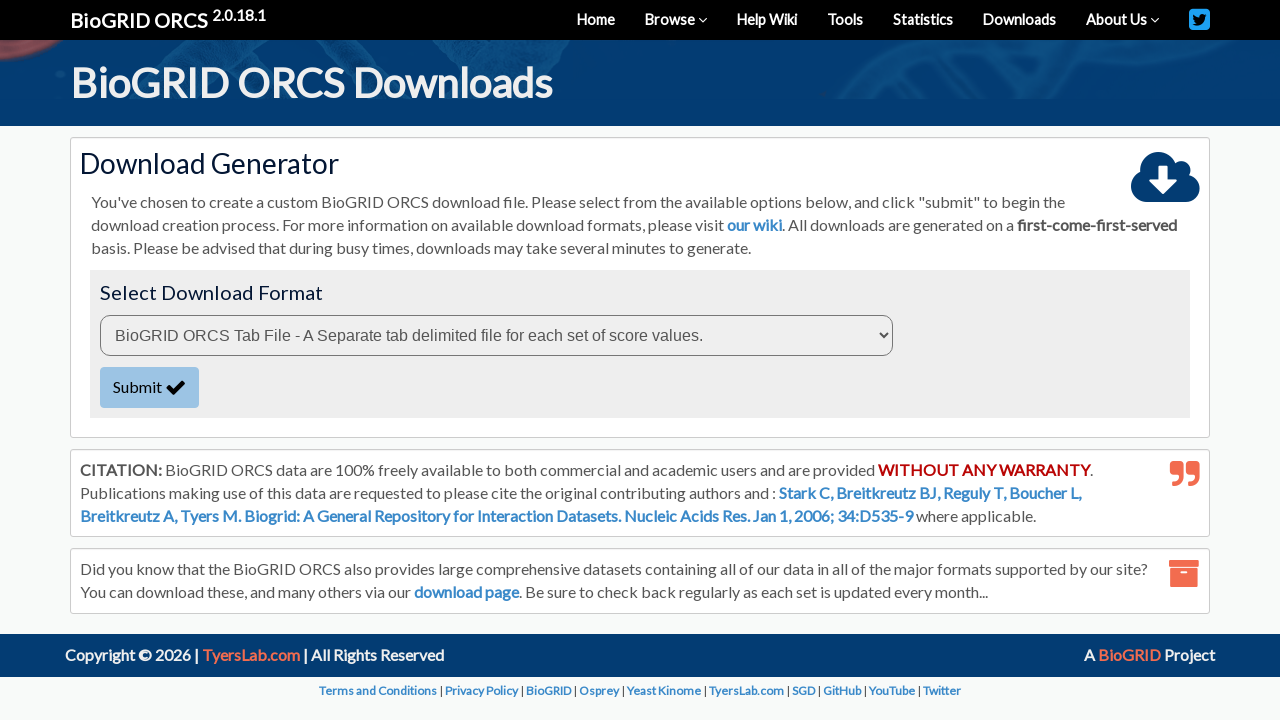

Download format modal appeared
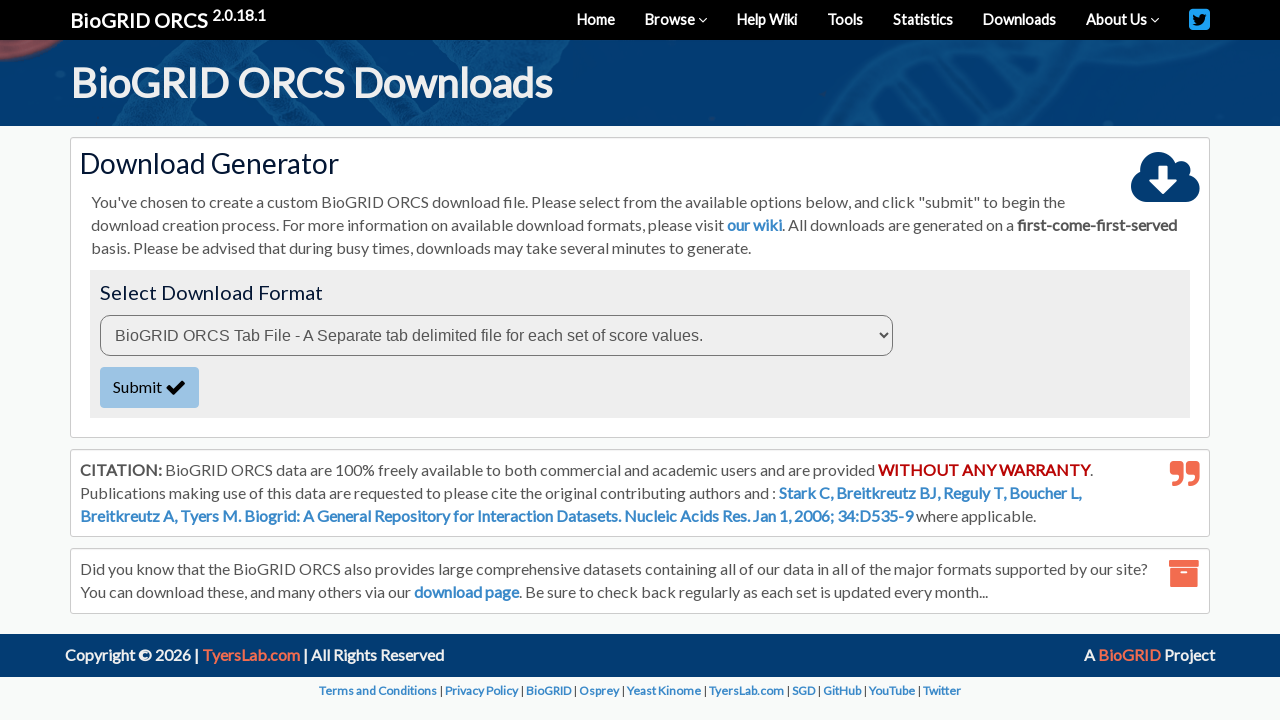

Clicked download format dropdown at (496, 335) on select#downloadFormat
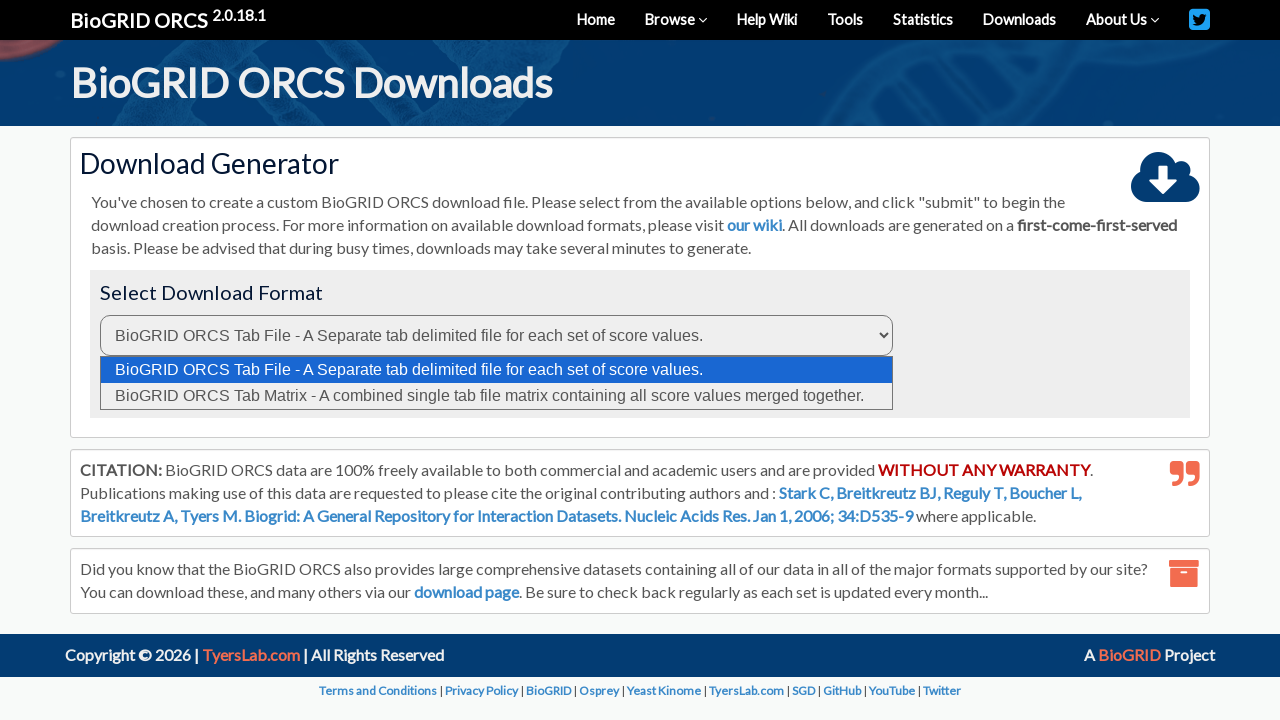

Selected matrix format (option 7) on select#downloadFormat
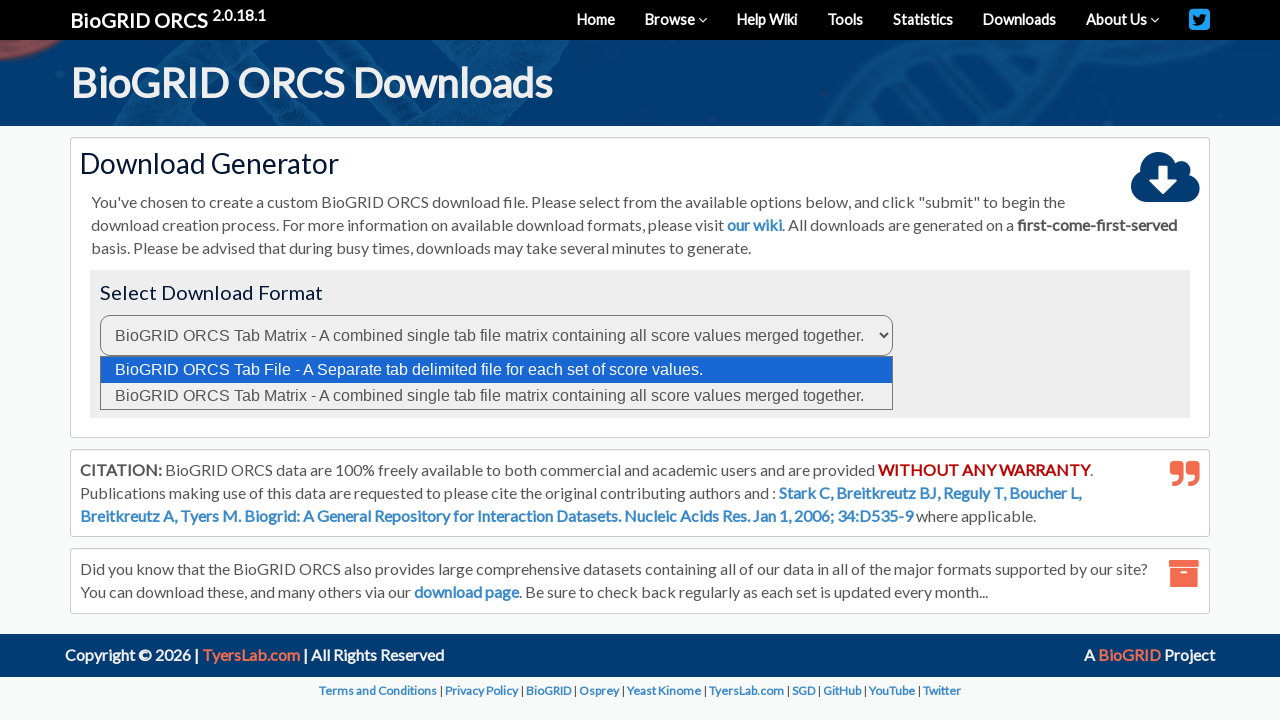

Clicked submit download button to initiate matrix download at (150, 387) on button#submitDownloadBtn
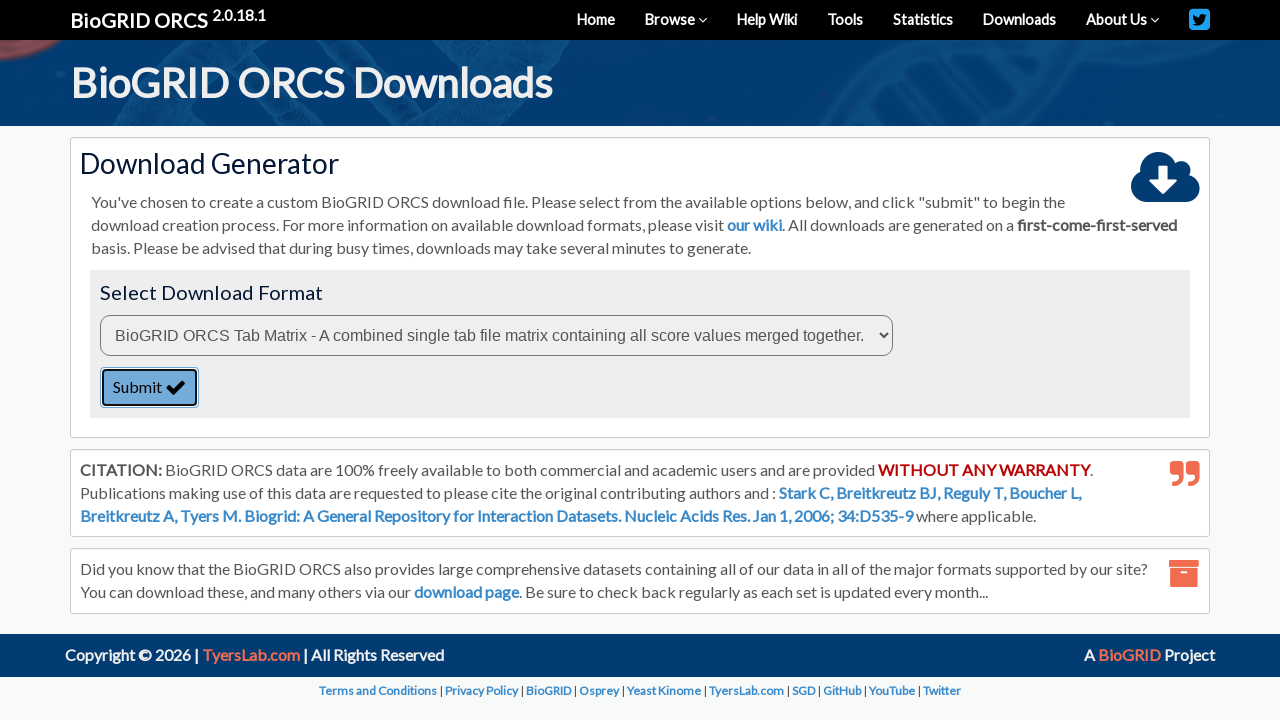

Download file button appeared, ready for download
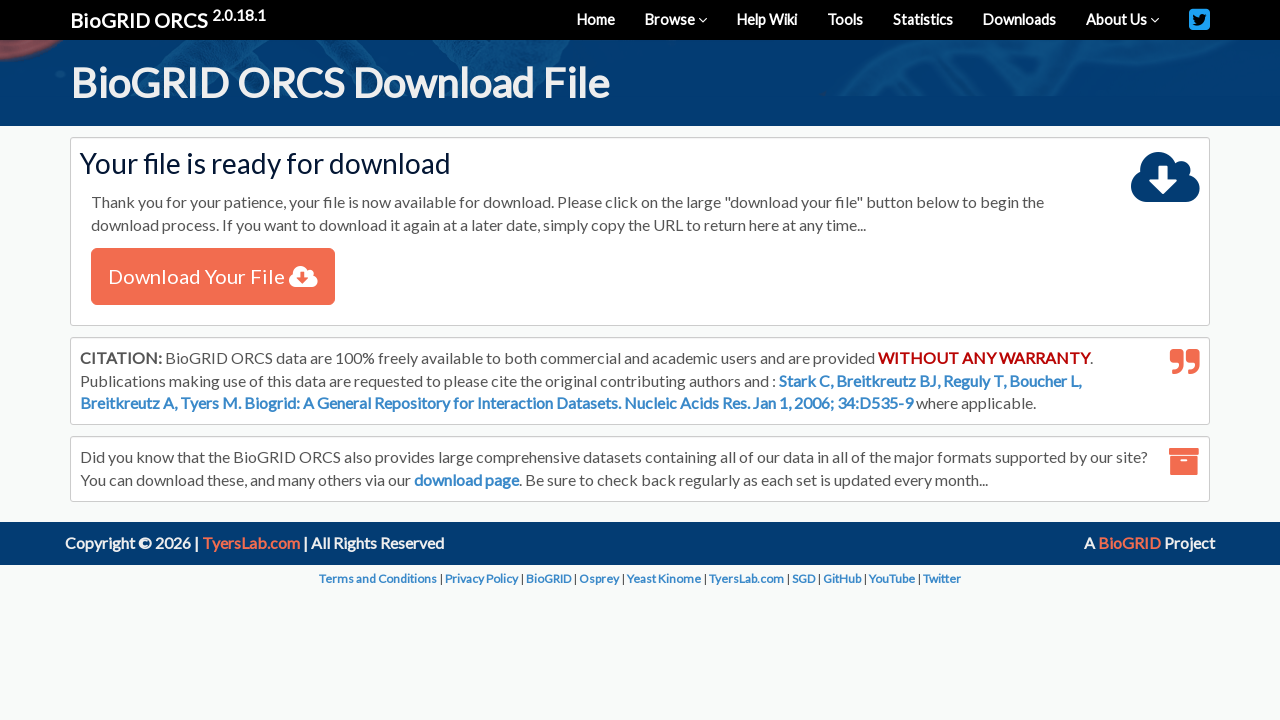

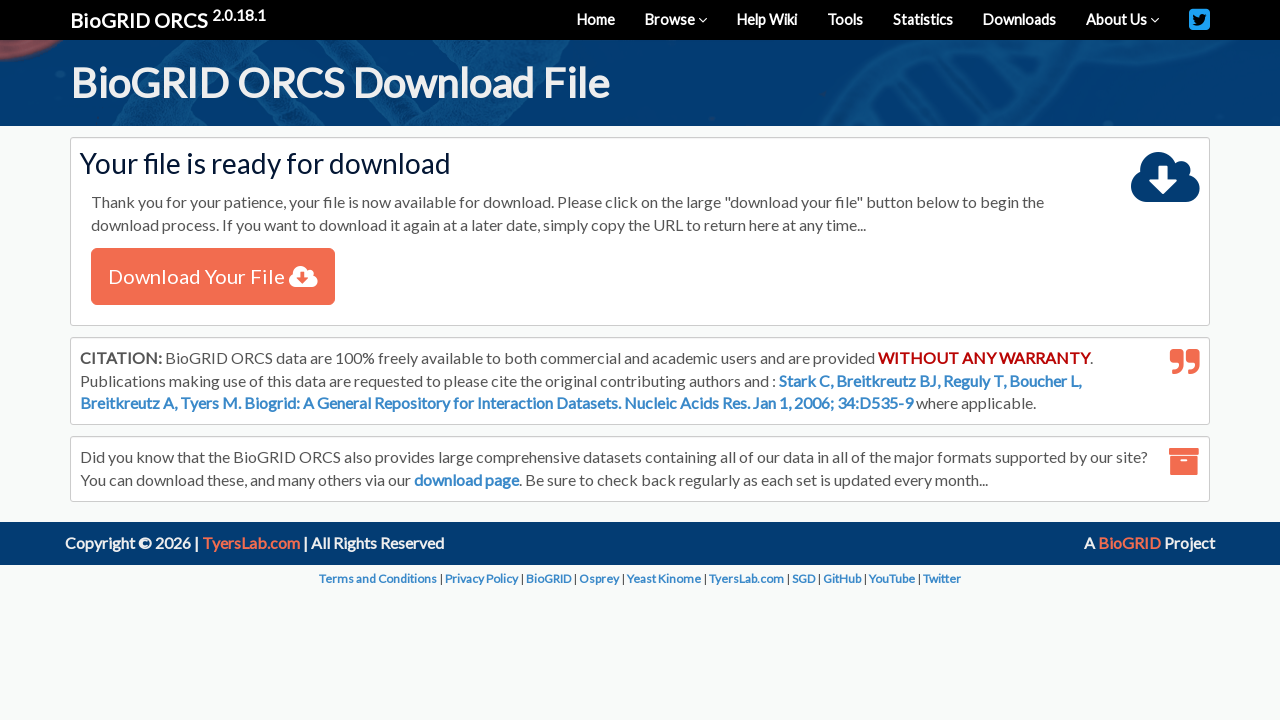